Tests JavaScript confirm dialog by clicking a button and dismissing the confirm dialog

Starting URL: http://the-internet.herokuapp.com/javascript_alerts

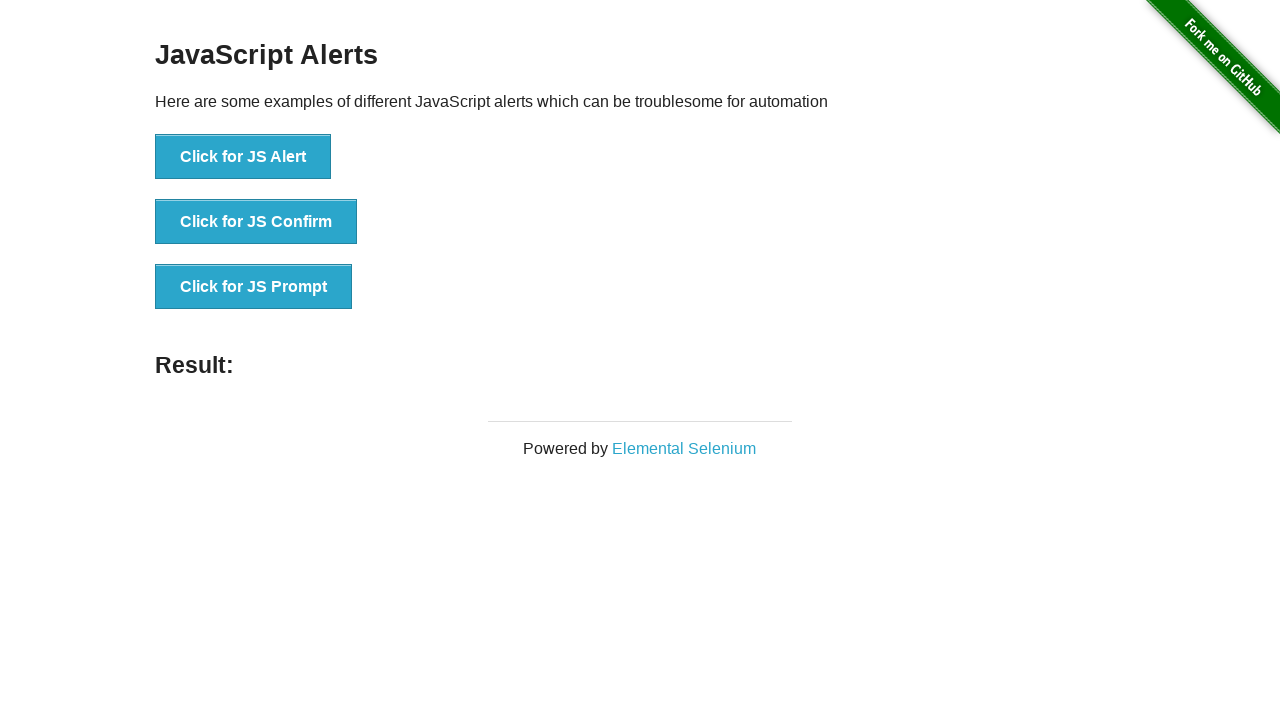

Clicked button to trigger confirm dialog at (256, 222) on xpath=html/body/div[2]/div/div/ul/li[2]/button
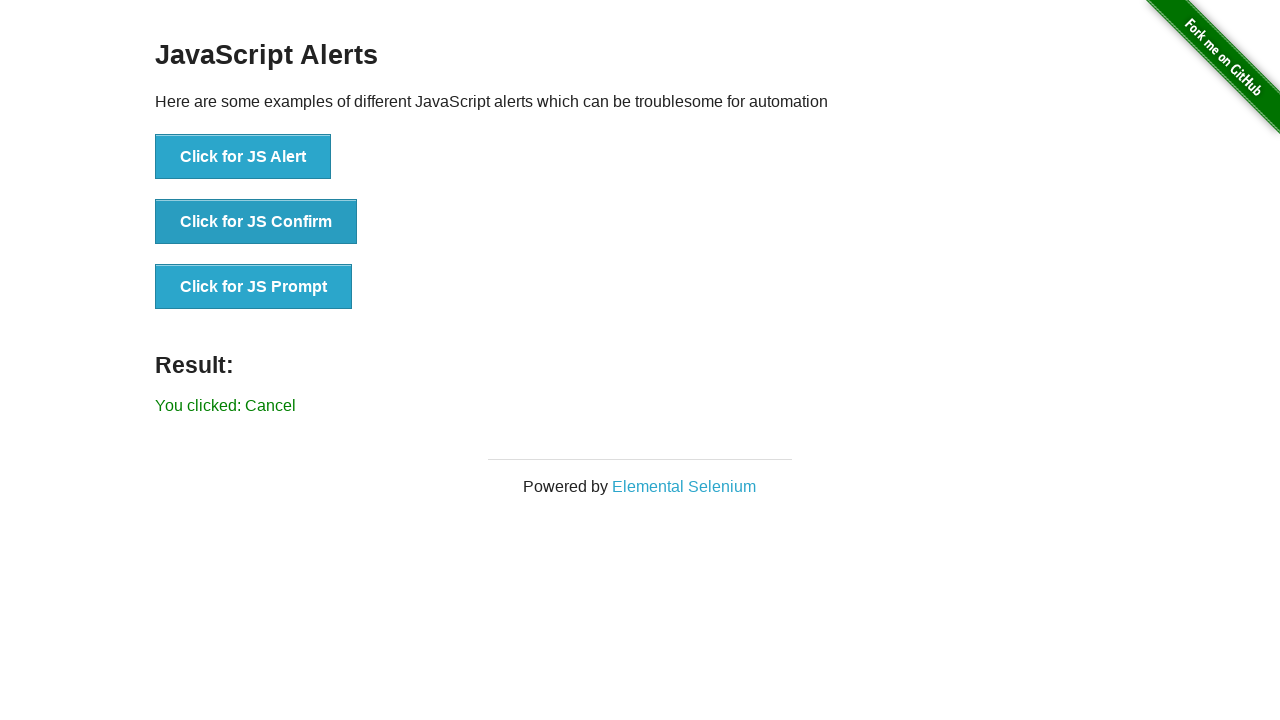

Set up dialog handler to dismiss confirm dialog
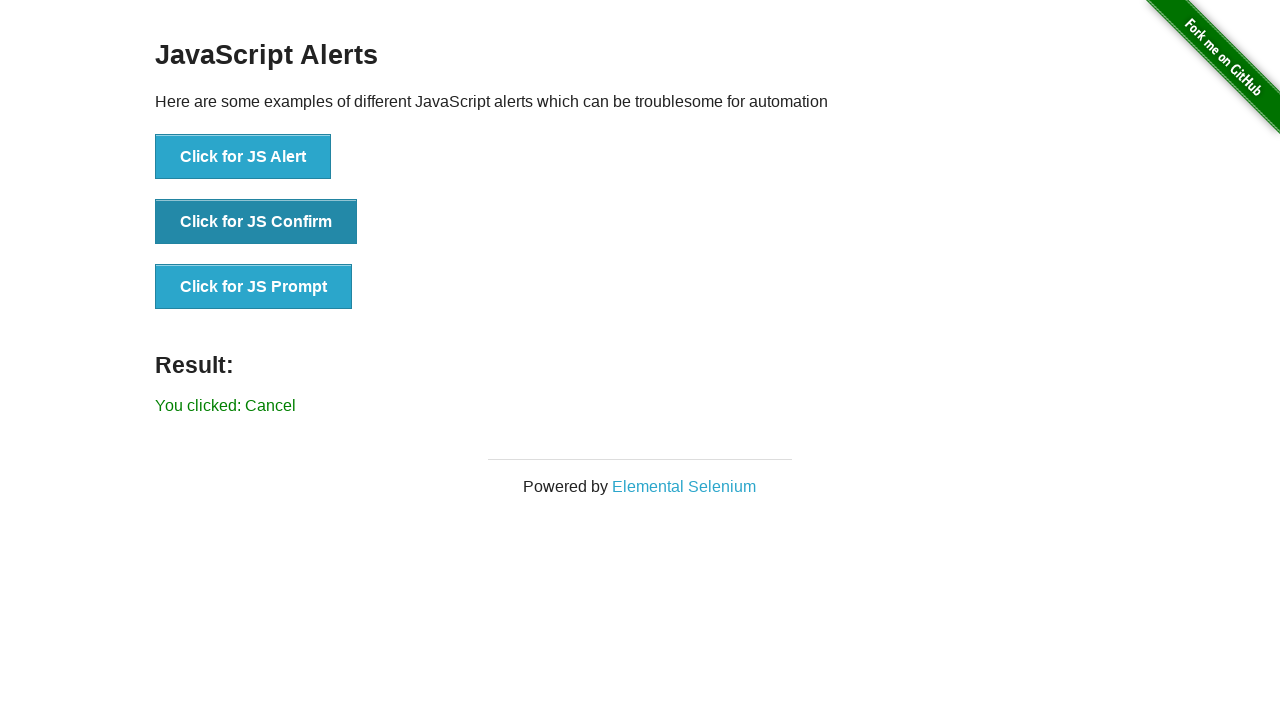

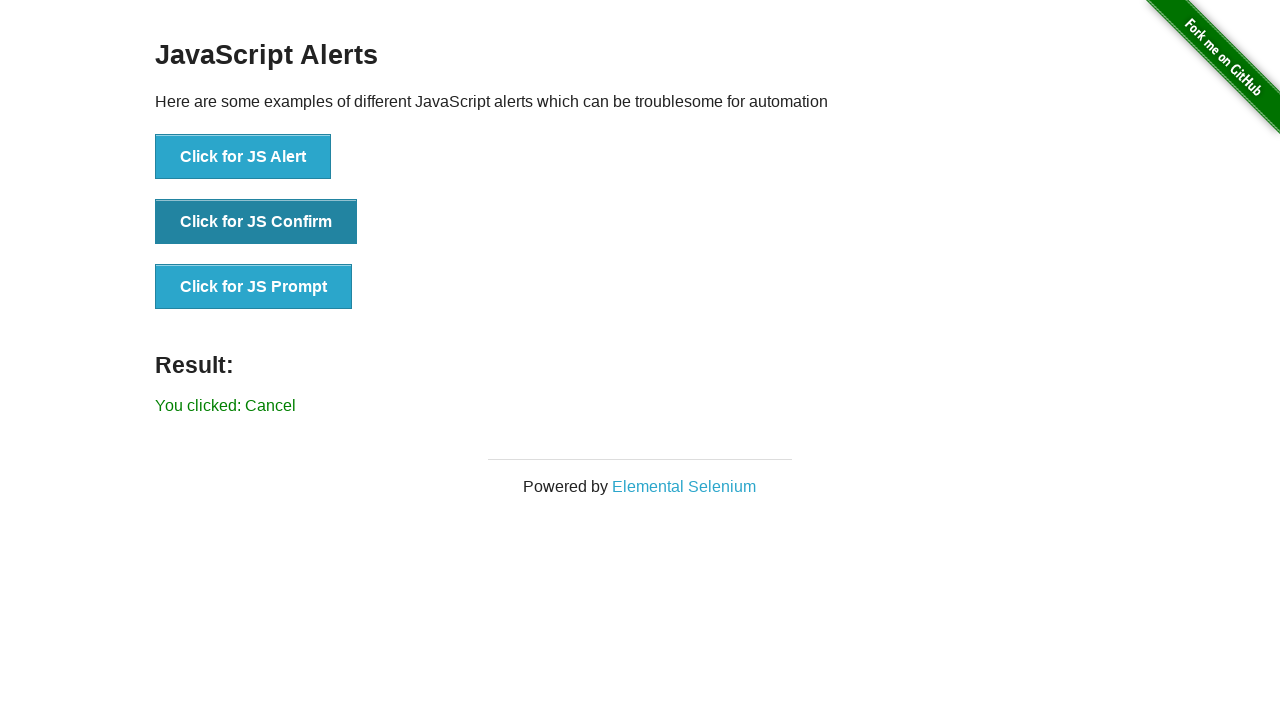